Tests TodoMVC application by adding two todo items, marking the first one as completed, and verifying the completion status of both items

Starting URL: https://demo.playwright.dev/todomvc/#/

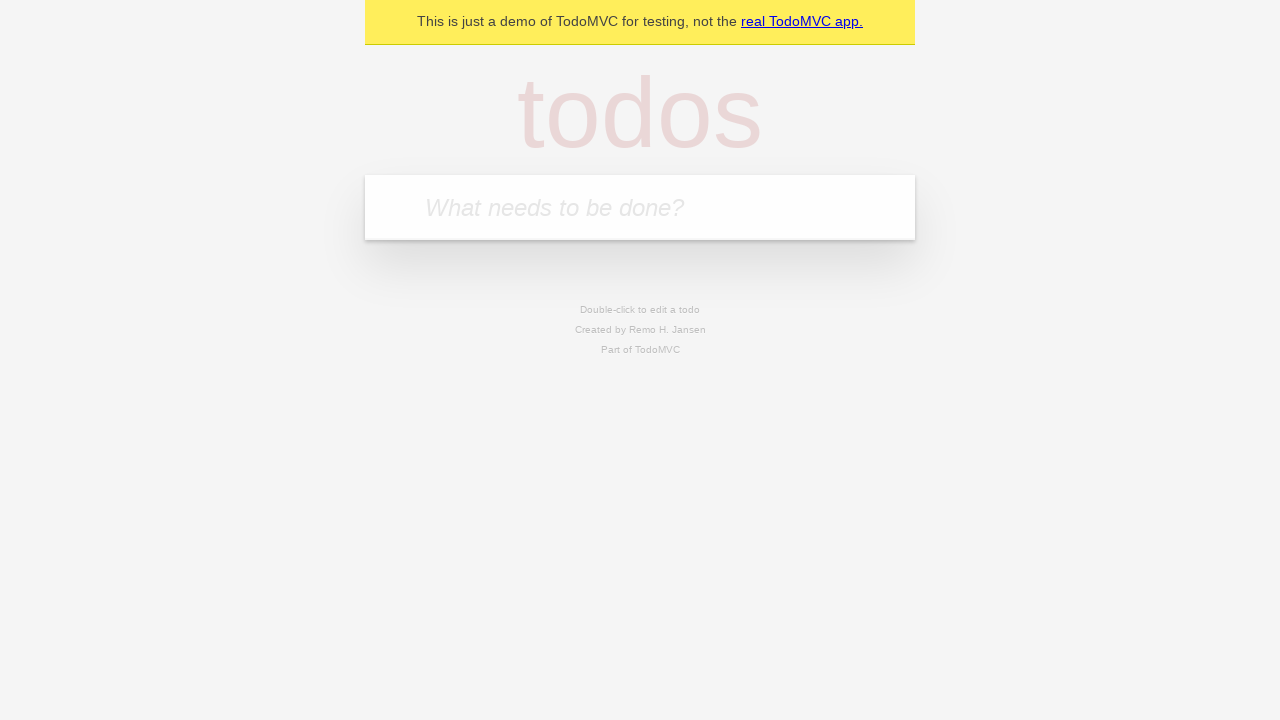

Located the new todo input field
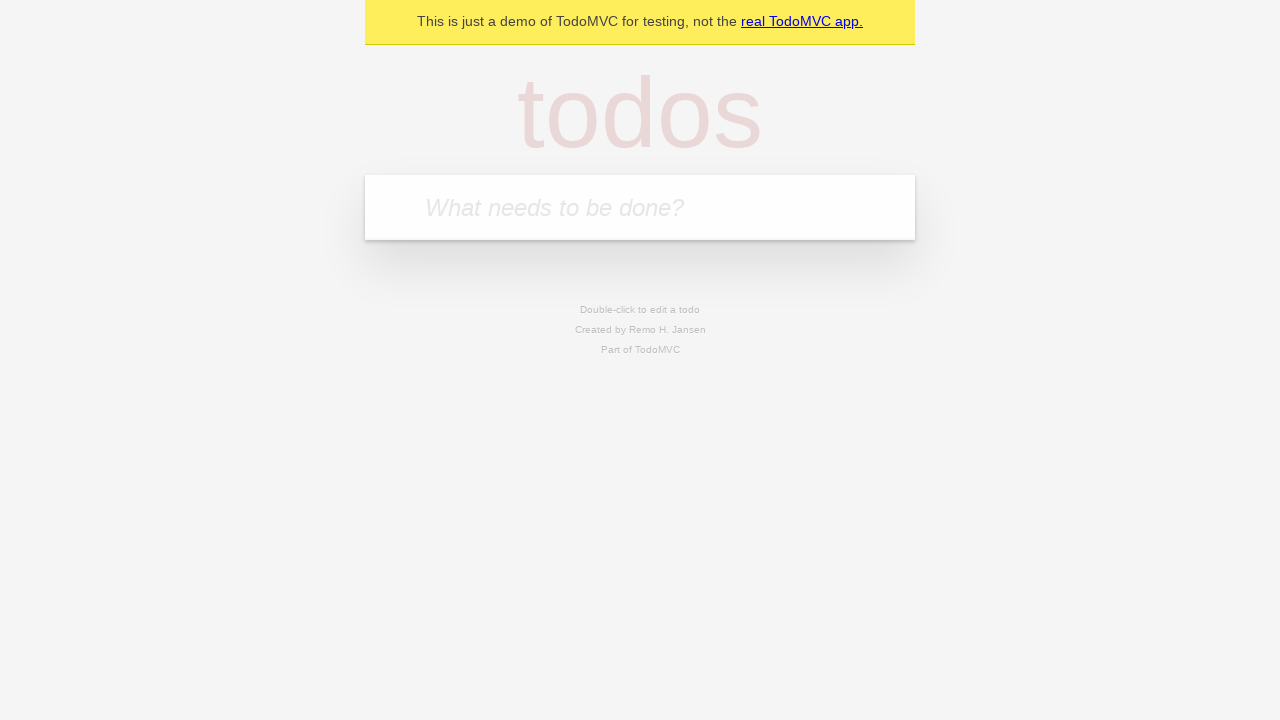

Filled first todo item 'Learn Playwright' into input field on internal:attr=[placeholder="What needs to be done?"i]
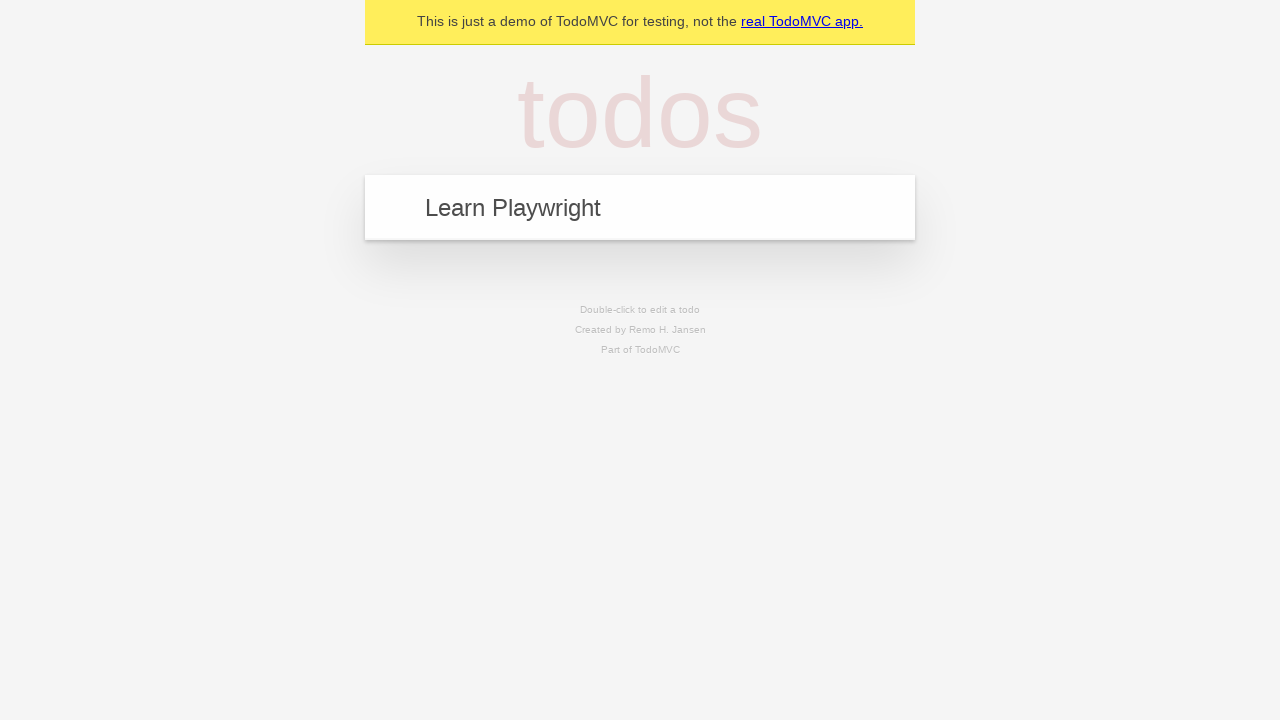

Pressed Enter to add first todo item on internal:attr=[placeholder="What needs to be done?"i]
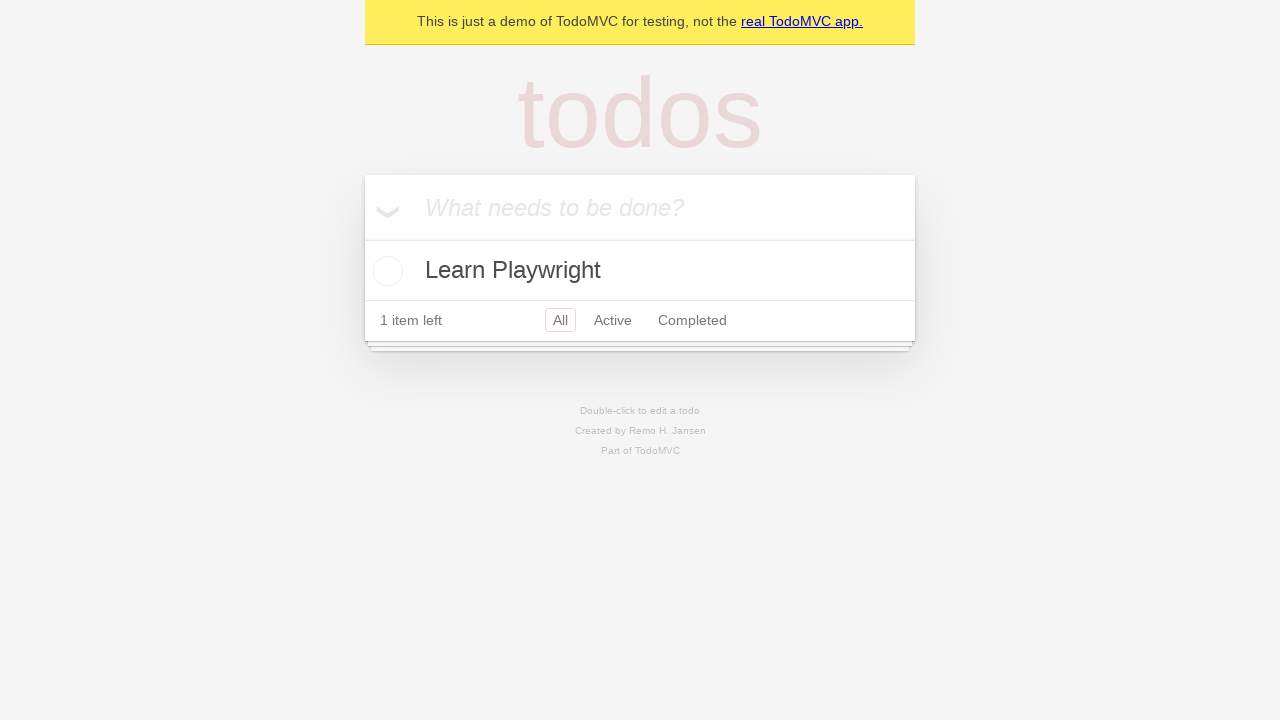

Filled second todo item 'Write tests' into input field on internal:attr=[placeholder="What needs to be done?"i]
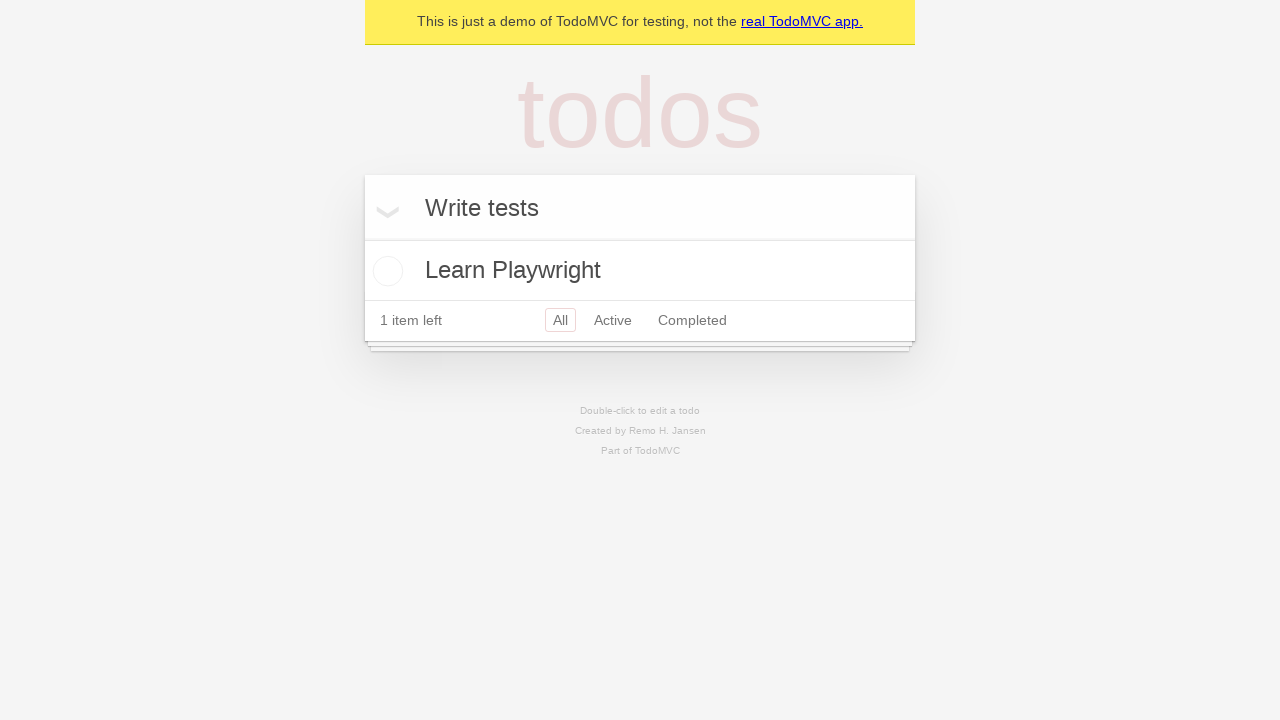

Pressed Enter to add second todo item on internal:attr=[placeholder="What needs to be done?"i]
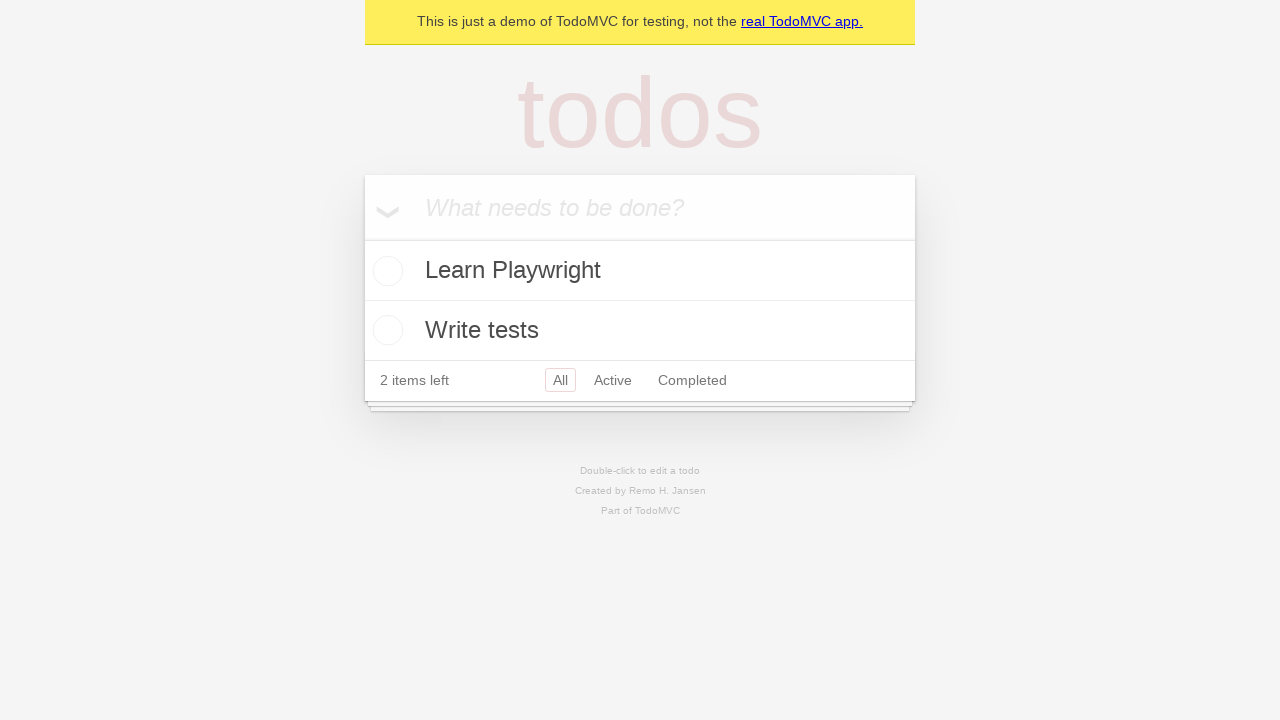

Located the first todo item
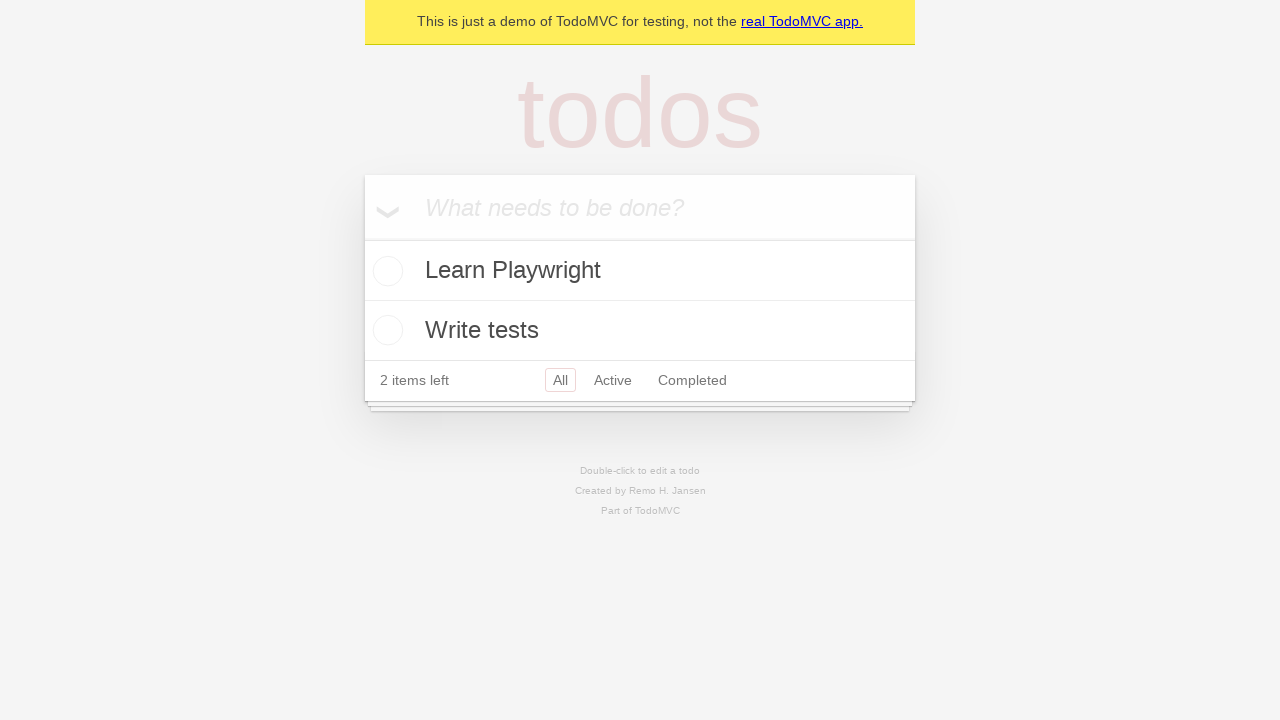

Checked the checkbox for the first todo item to mark it as completed at (385, 271) on internal:testid=[data-testid="todo-item"s] >> nth=0 >> internal:role=checkbox
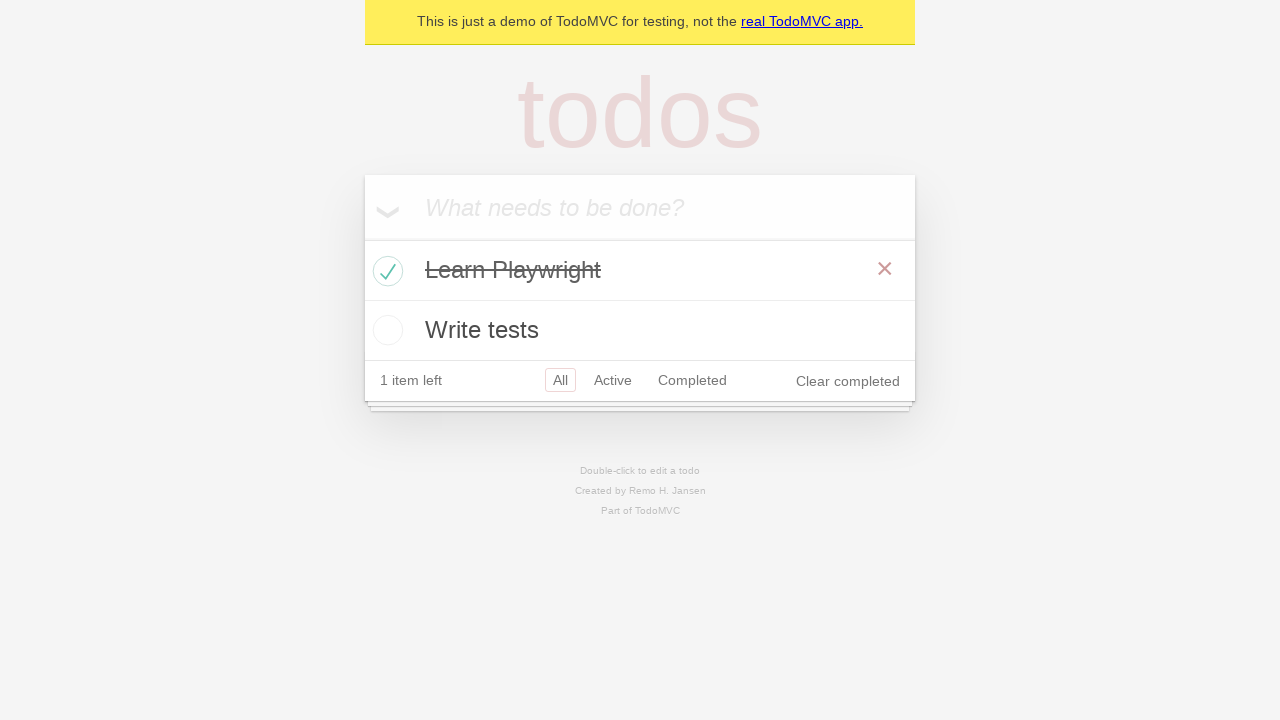

Verified that the completed class was applied to the first todo item
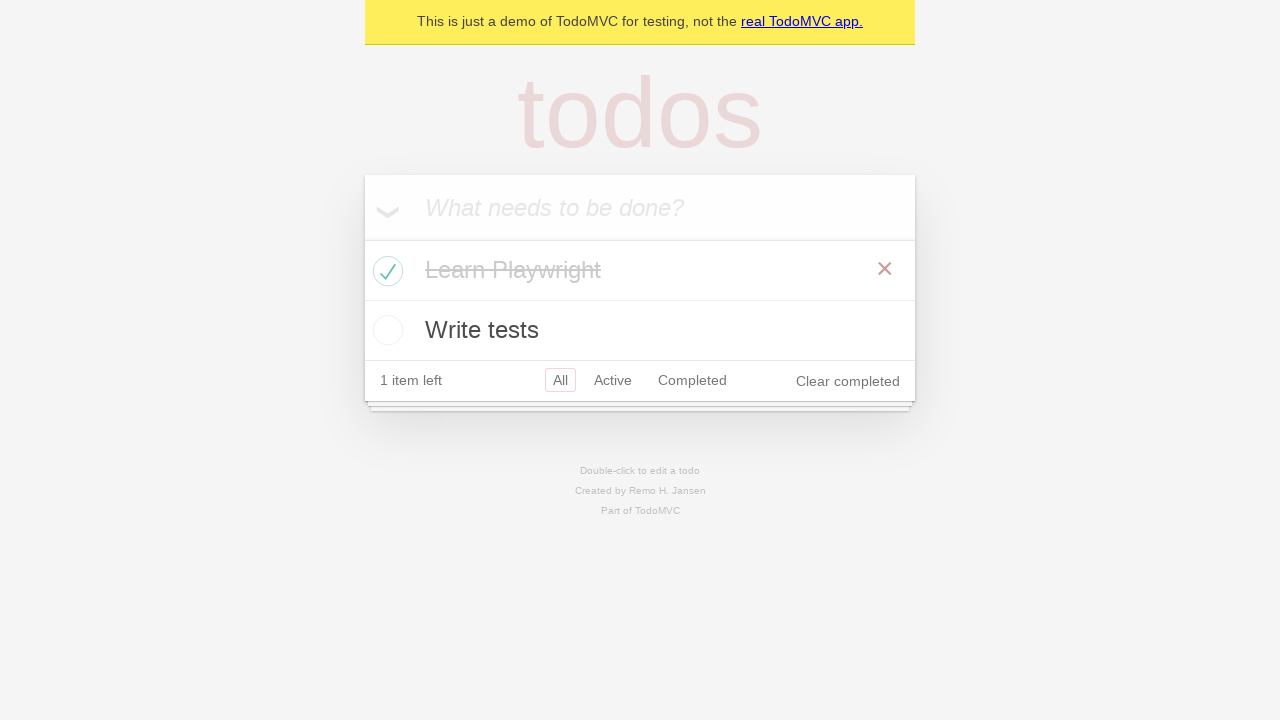

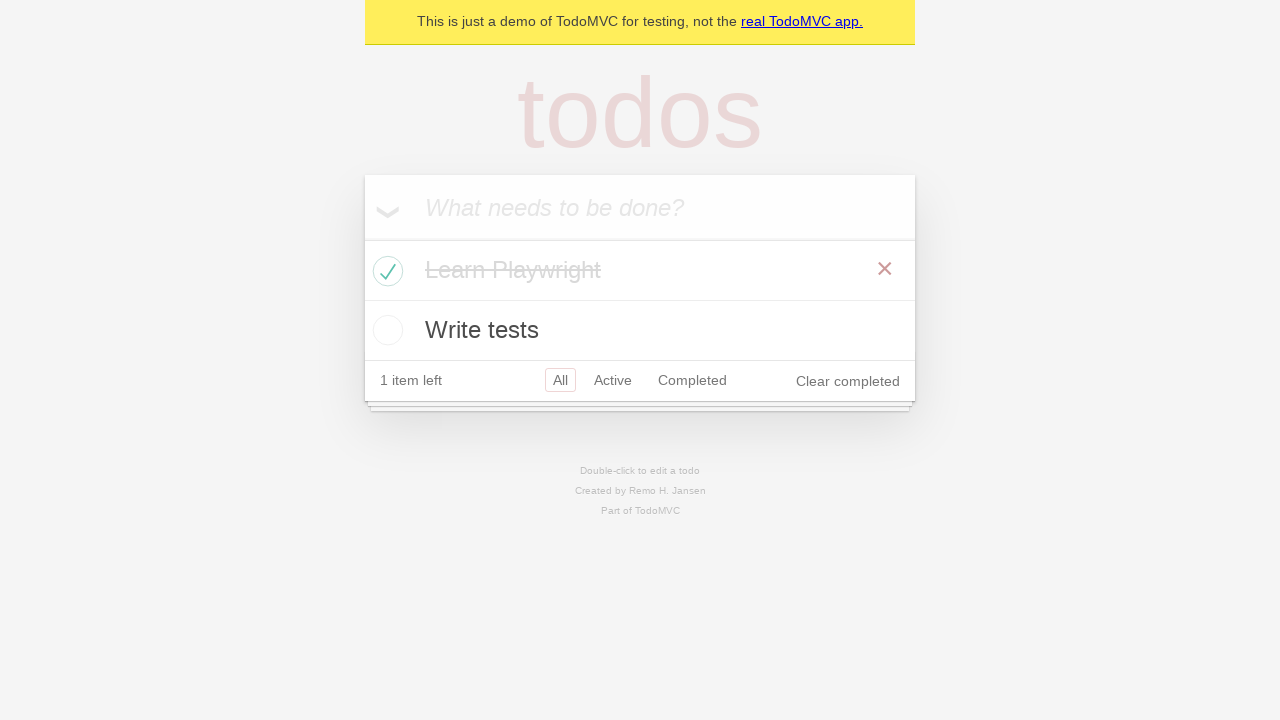